Tests jQuery UI menu navigation by hovering through nested menu items (Enabled > Downloads > PDF) and clicking the final option

Starting URL: https://the-internet.herokuapp.com/jqueryui/menu

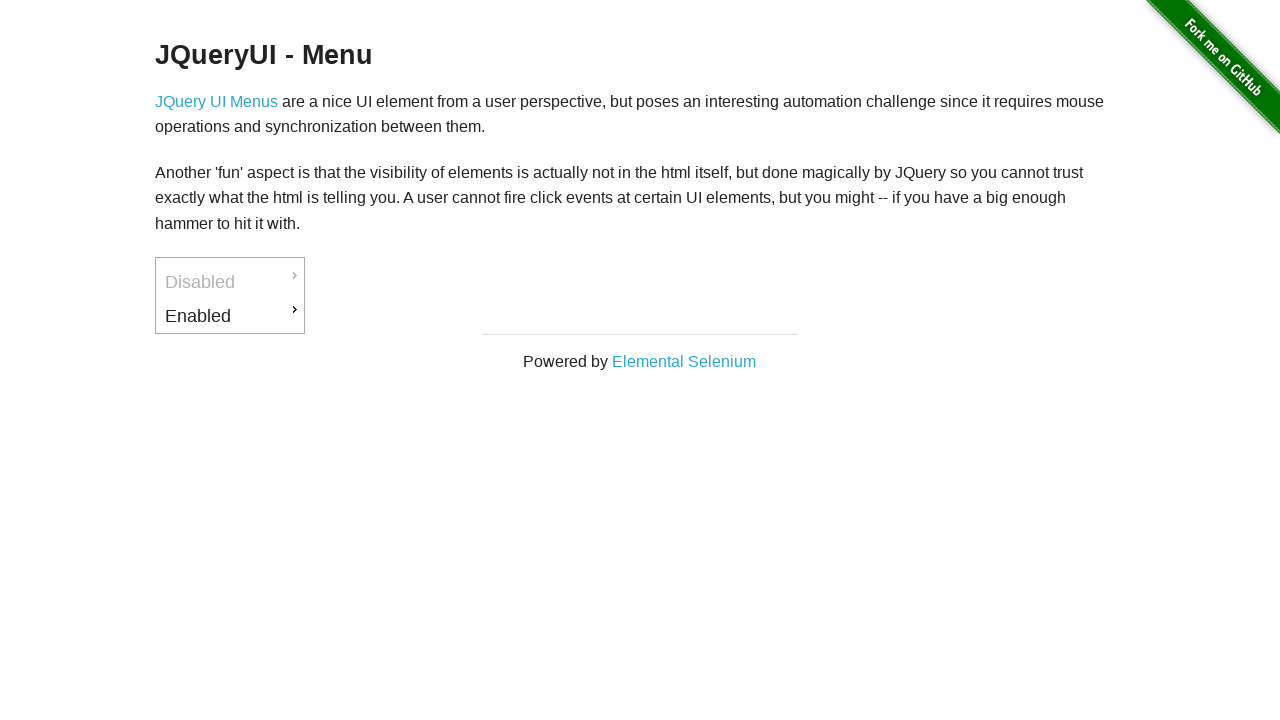

Hovered over 'Enabled' menu item at (230, 316) on xpath=/html/body/div[2]/div[1]/div/div/ul/li[2]/a
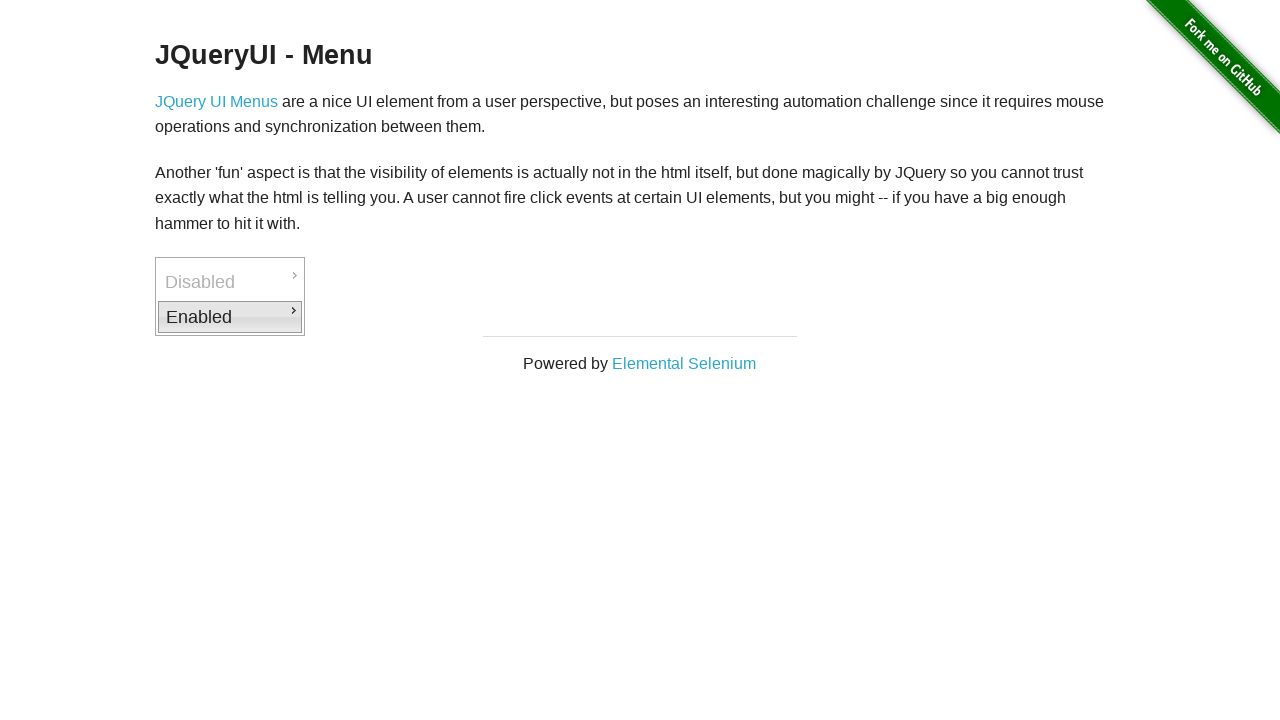

Downloads submenu item became visible
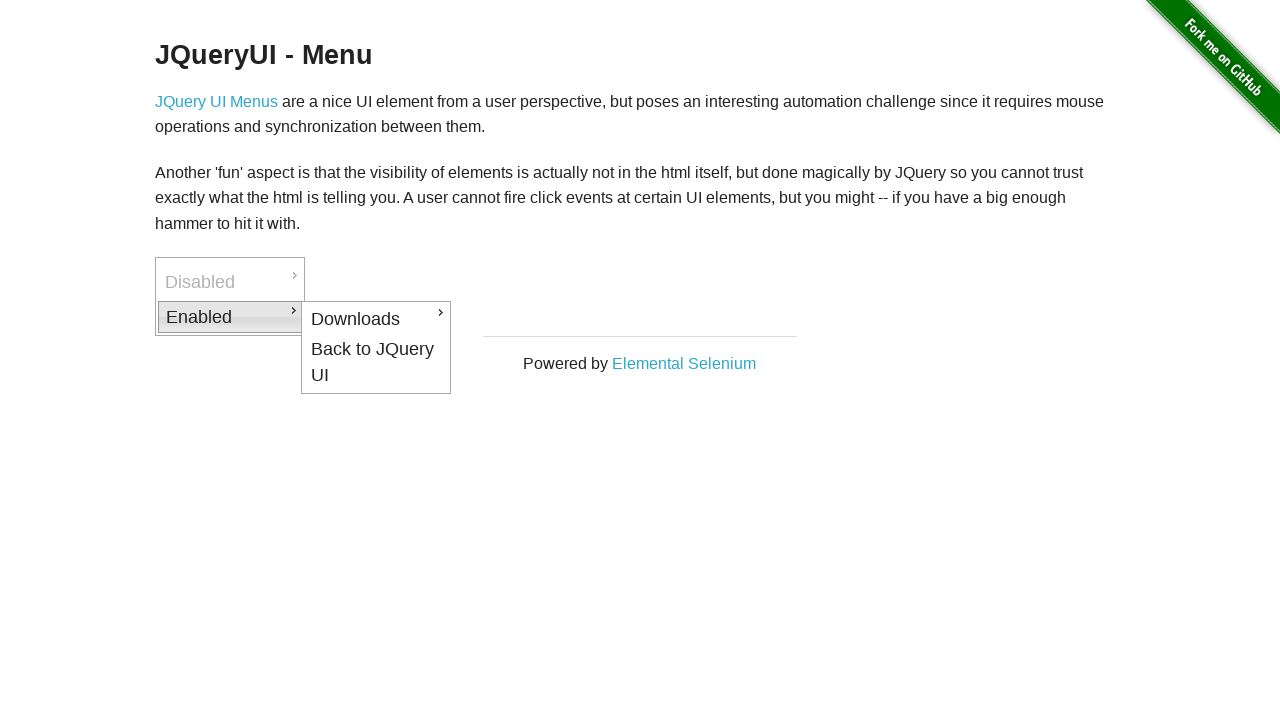

Hovered over 'Downloads' submenu item at (376, 319) on xpath=/html/body/div[2]/div[1]/div/div/ul/li[2]/ul/li[1]/a
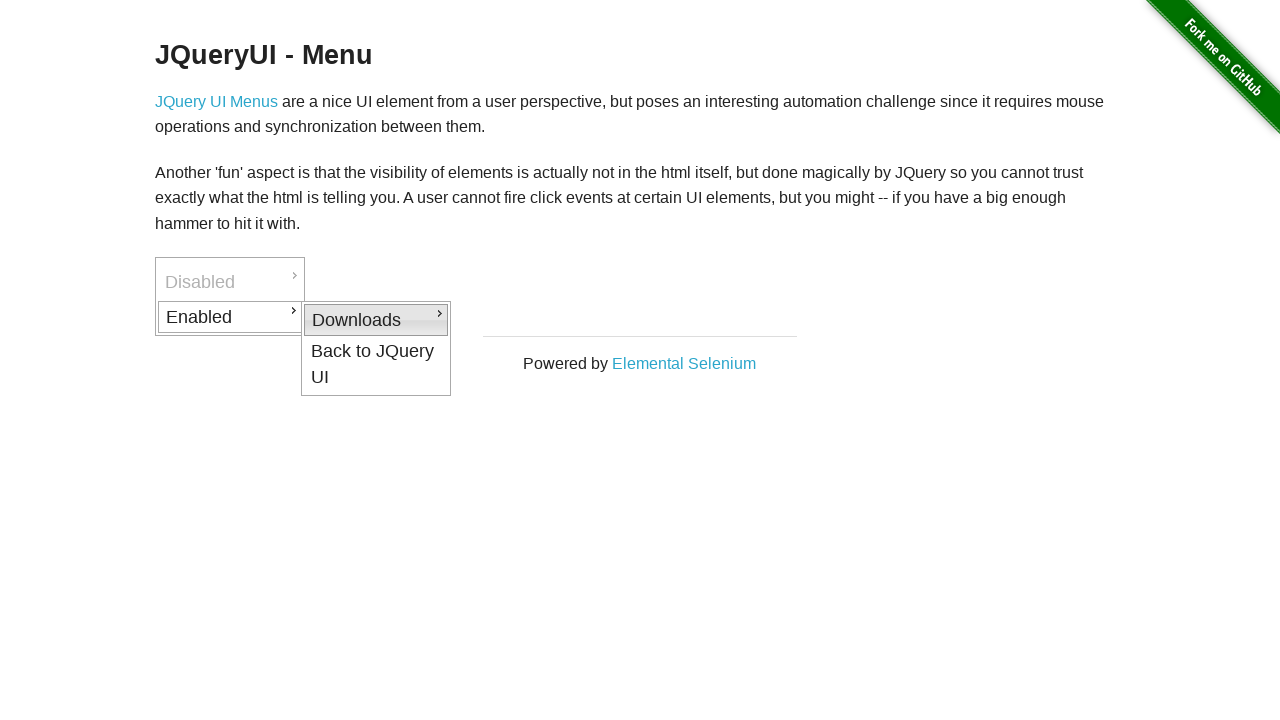

PDF submenu item became visible
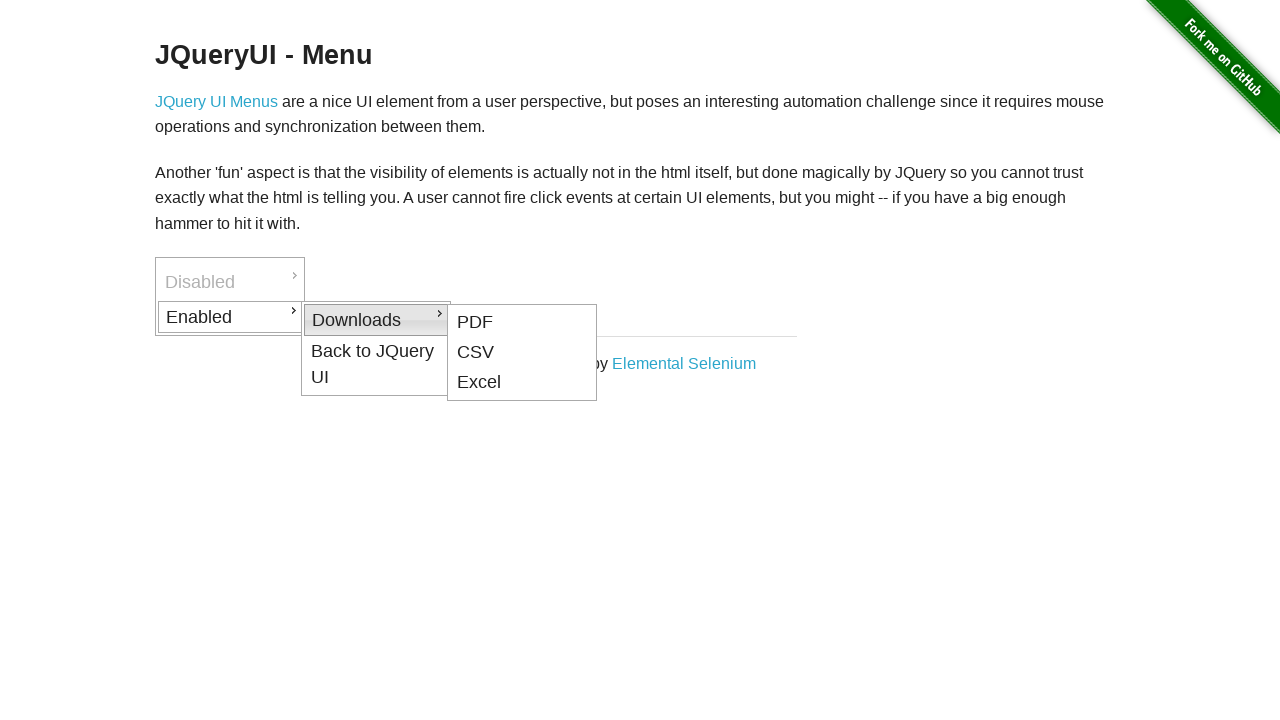

Hovered over 'PDF' submenu item at (522, 322) on xpath=/html/body/div[2]/div[1]/div/div/ul/li[2]/ul/li[1]/ul/li[1]/a
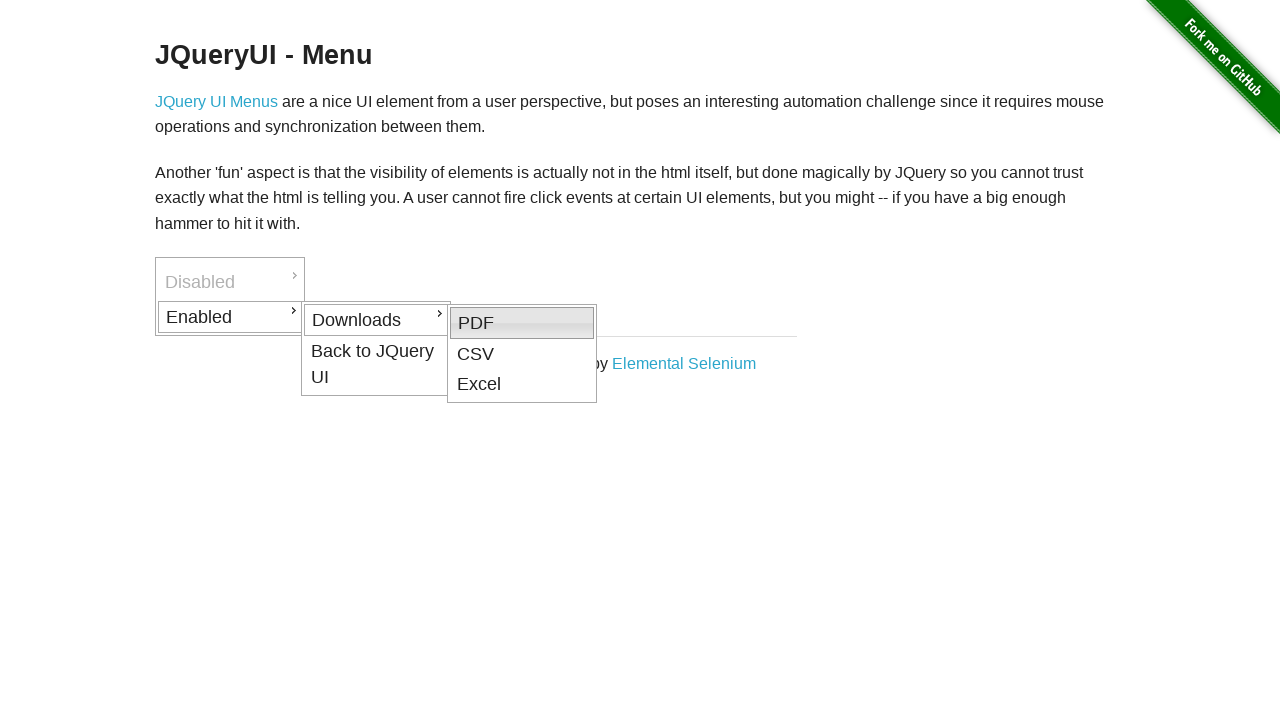

Clicked on PDF menu item to complete navigation at (522, 323) on xpath=/html/body/div[2]/div[1]/div/div/ul/li[2]/ul/li[1]/ul/li[1]/a
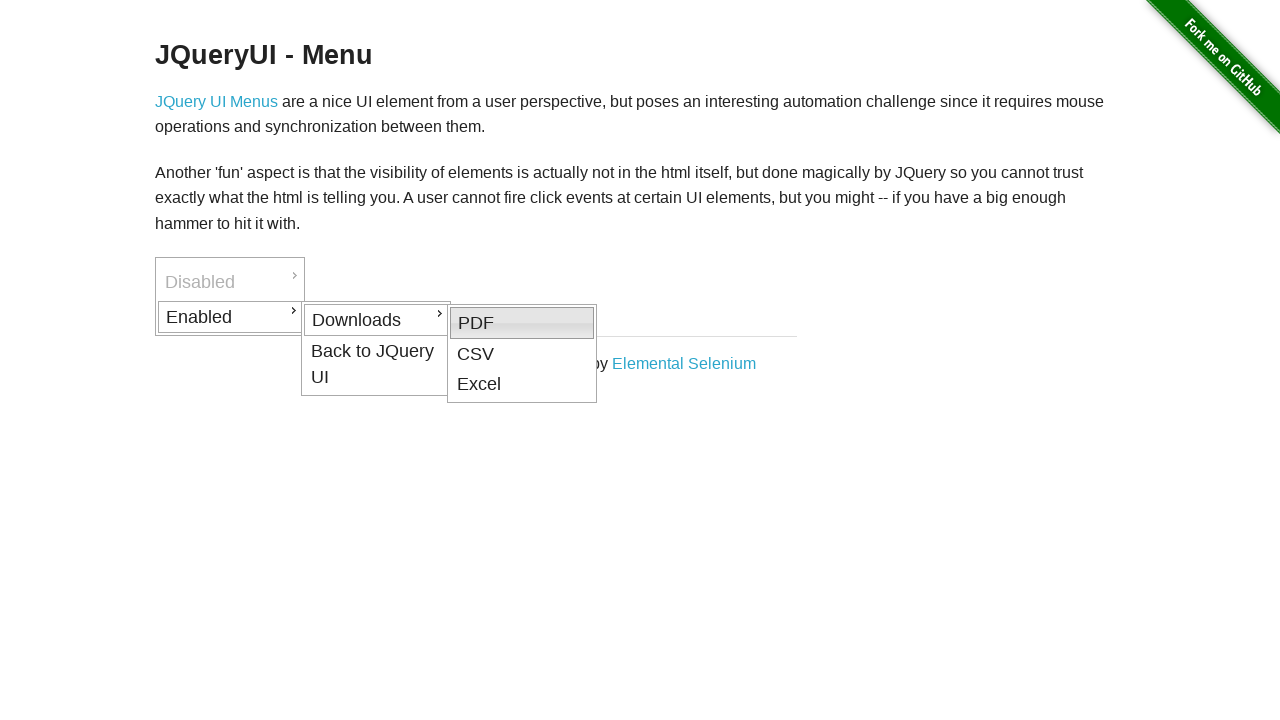

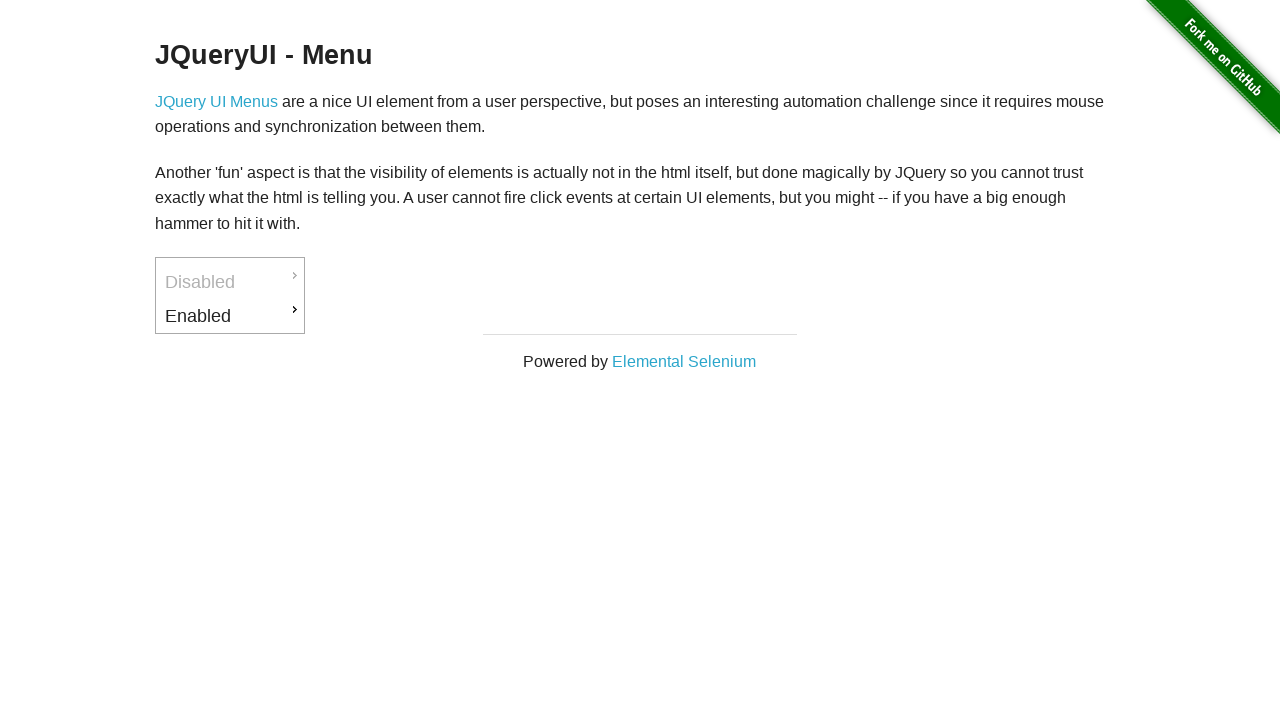